Tests the Text Box form on demoqa.com by navigating to the Elements section, opening the Text Box page, filling in the form fields, submitting, and verifying the output data matches the input.

Starting URL: https://demoqa.com/

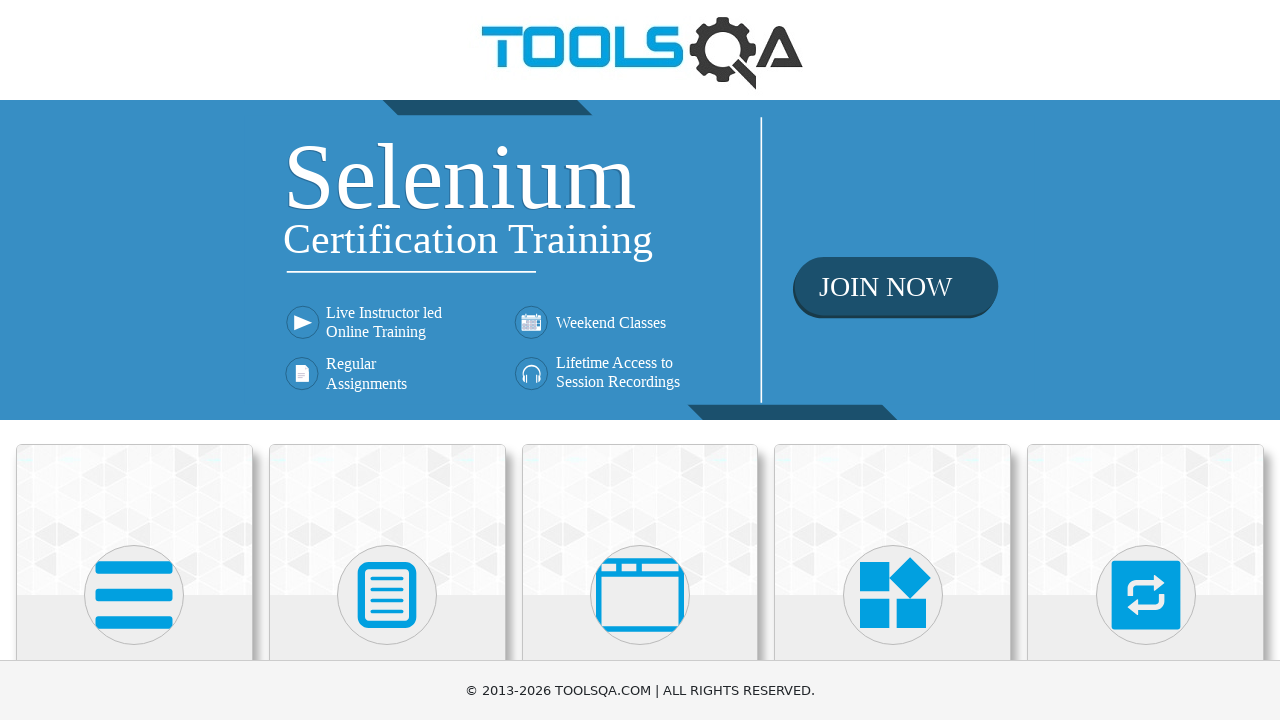

Clicked on Elements card on main page at (134, 360) on text=Elements
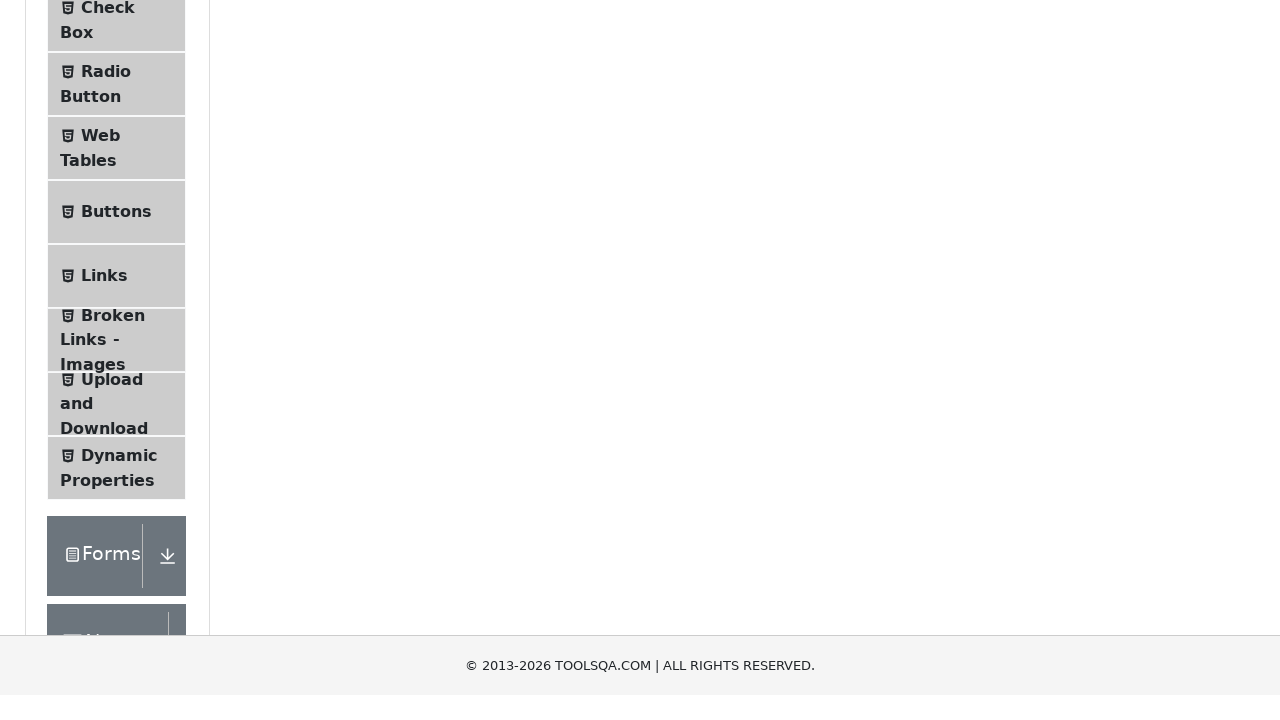

Clicked on Text Box menu item at (119, 261) on text=Text Box
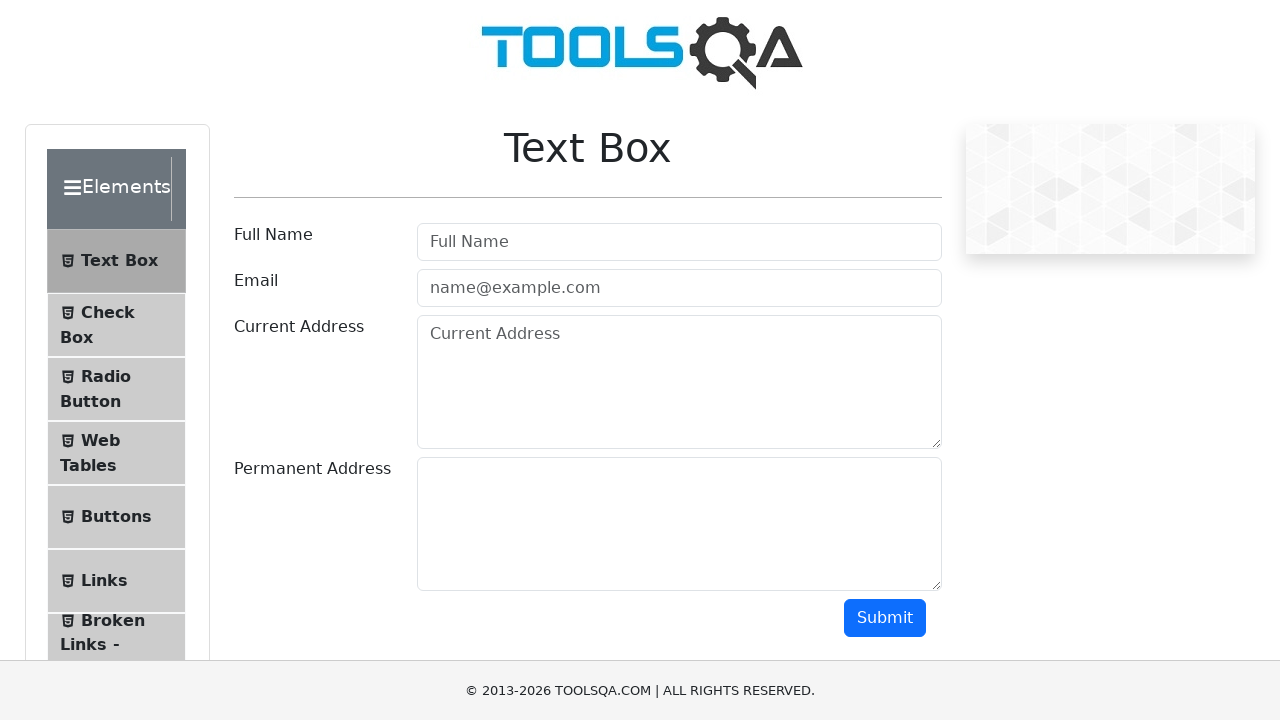

Filled Full Name field with 'John Doe' on #userName
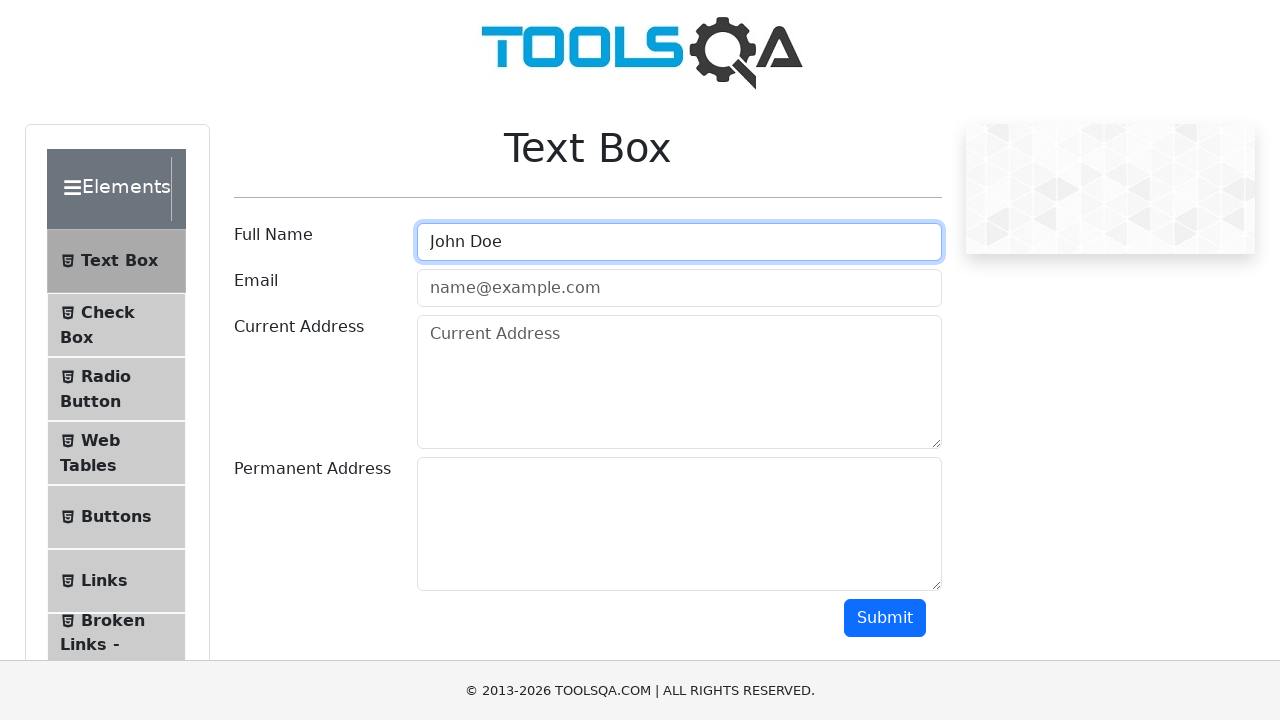

Filled Email field with 'johndoe@example.com' on #userEmail
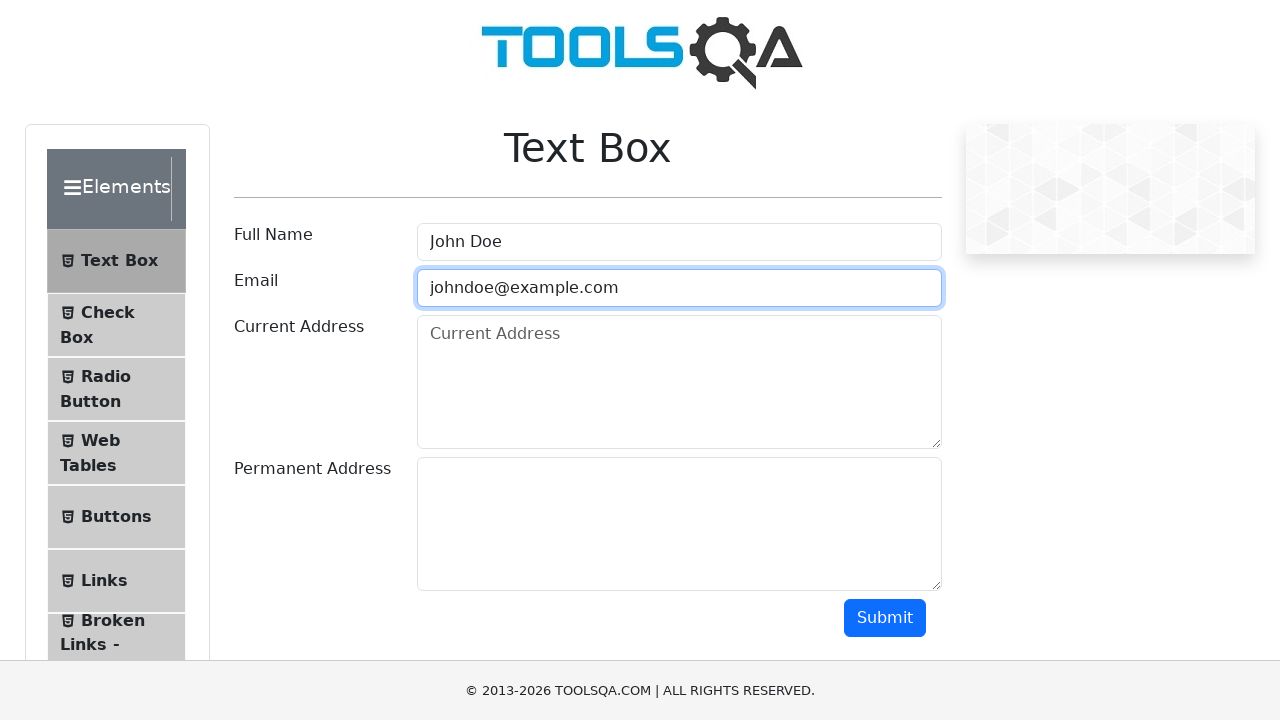

Filled Current Address field with '123 Main Street, New York, NY 10001' on #currentAddress
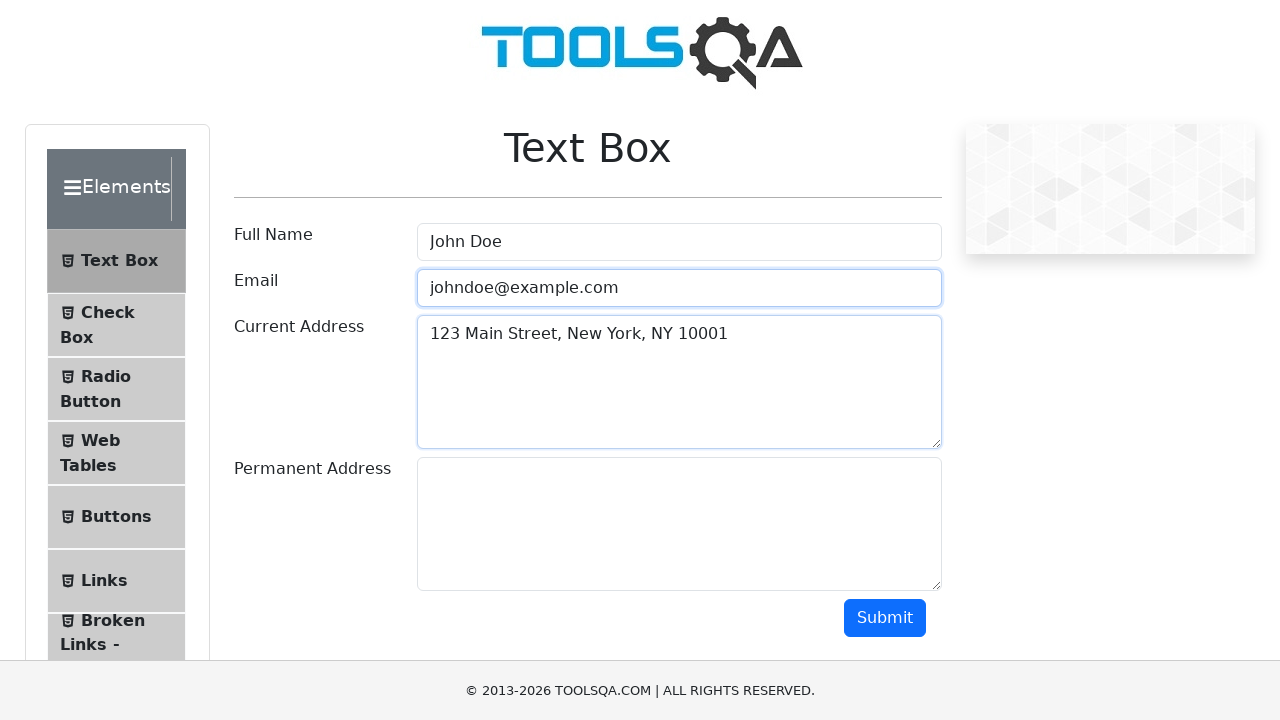

Filled Permanent Address field with '456 Oak Avenue, Los Angeles, CA 90001' on #permanentAddress
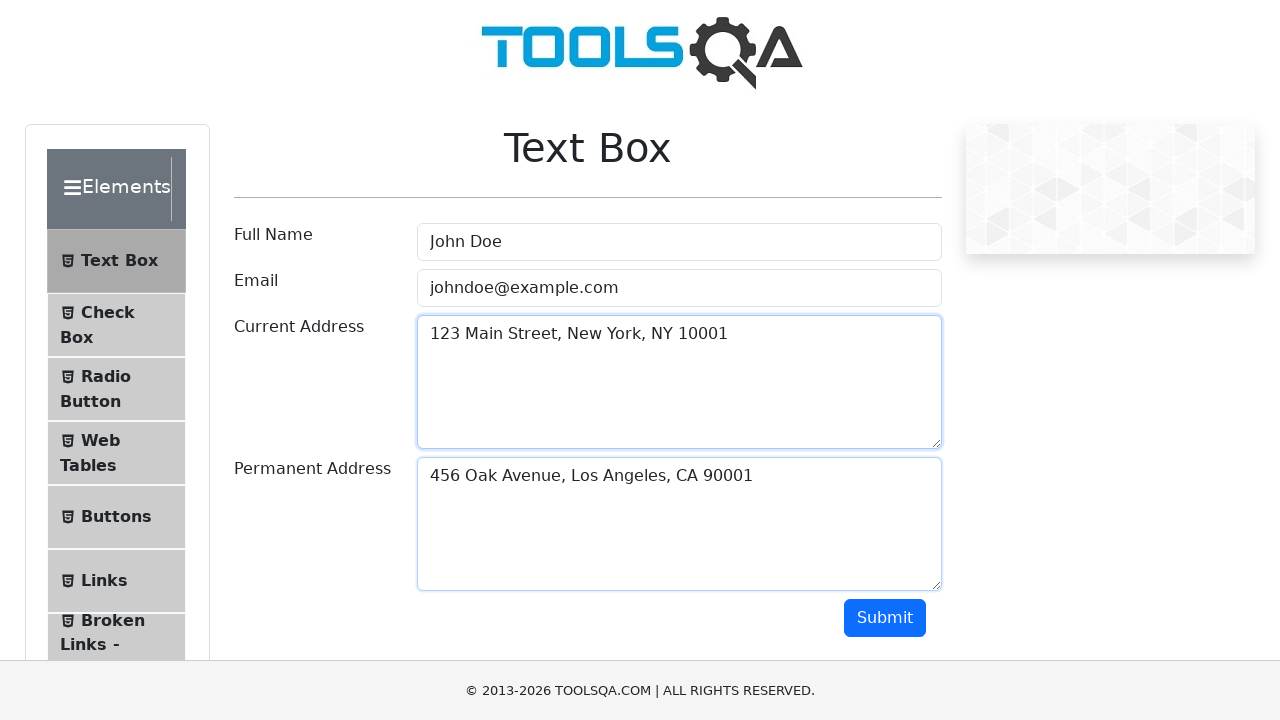

Clicked Submit button to submit the Text Box form at (885, 618) on #submit
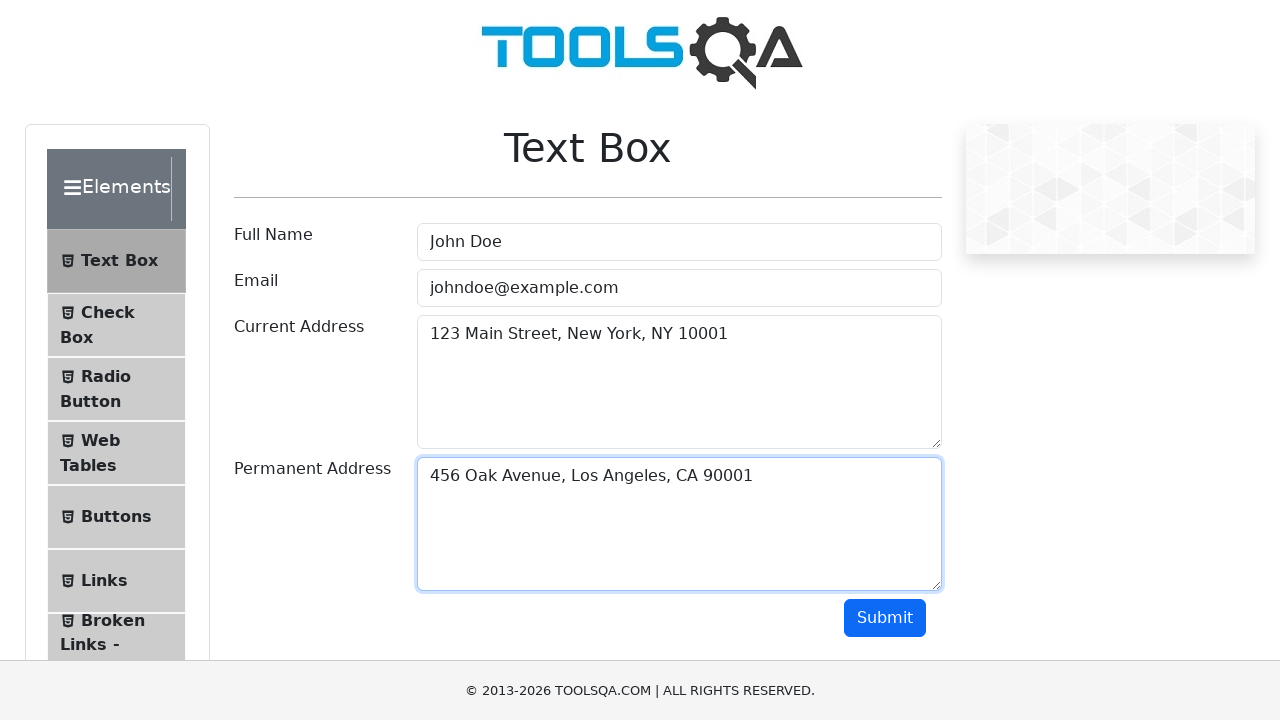

Form output appeared on page
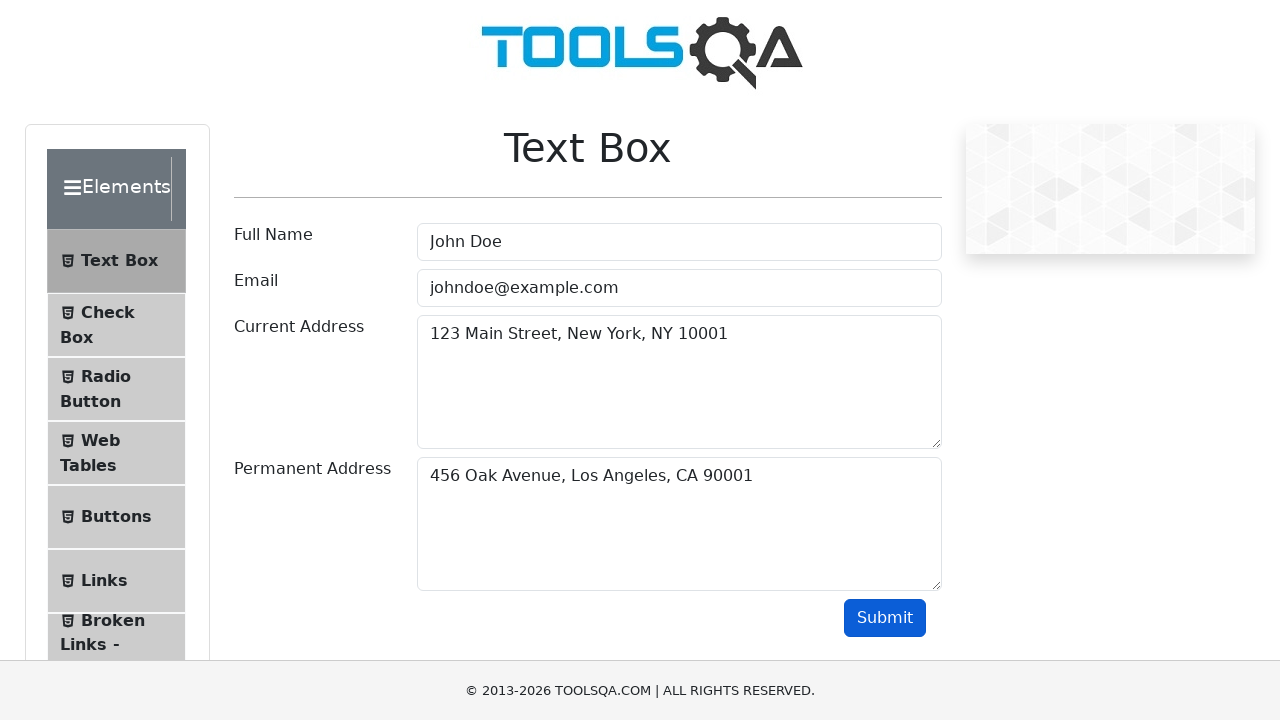

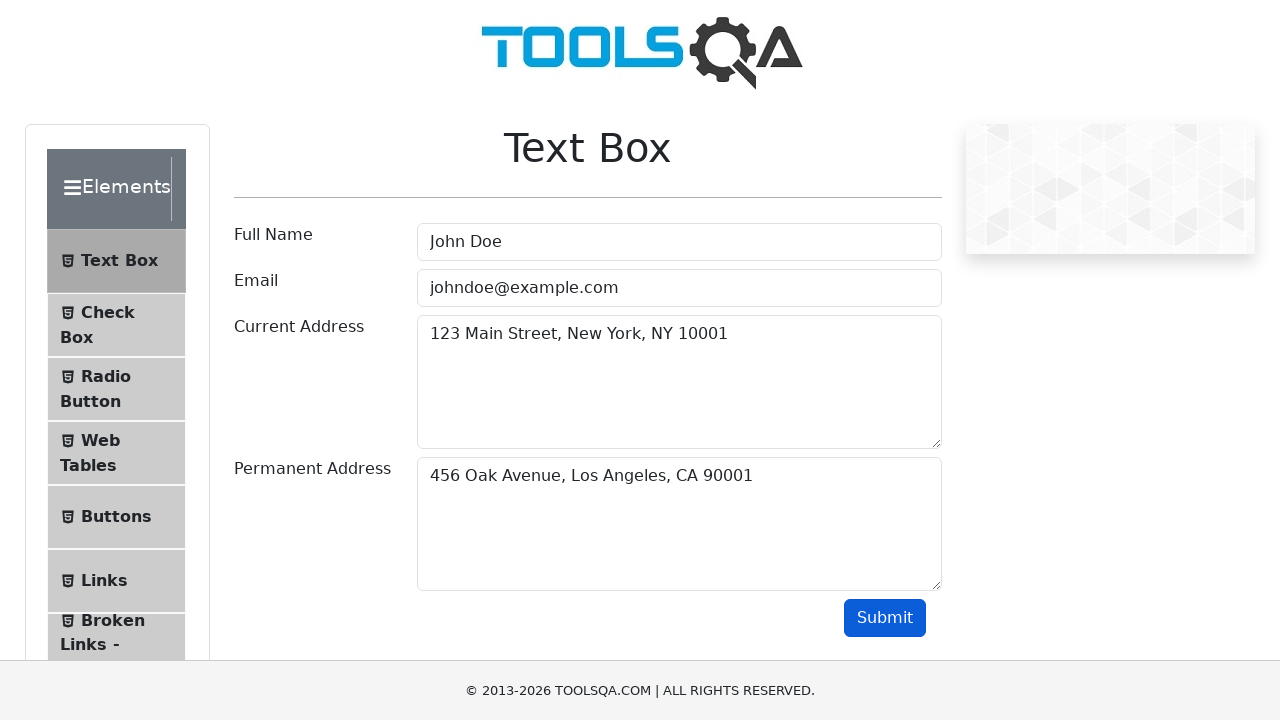